Tests form submission with JavaScript execution, including calculating a math formula, hiding page elements, and interacting with checkboxes and radio buttons

Starting URL: https://SunInJuly.github.io/execute_script.html

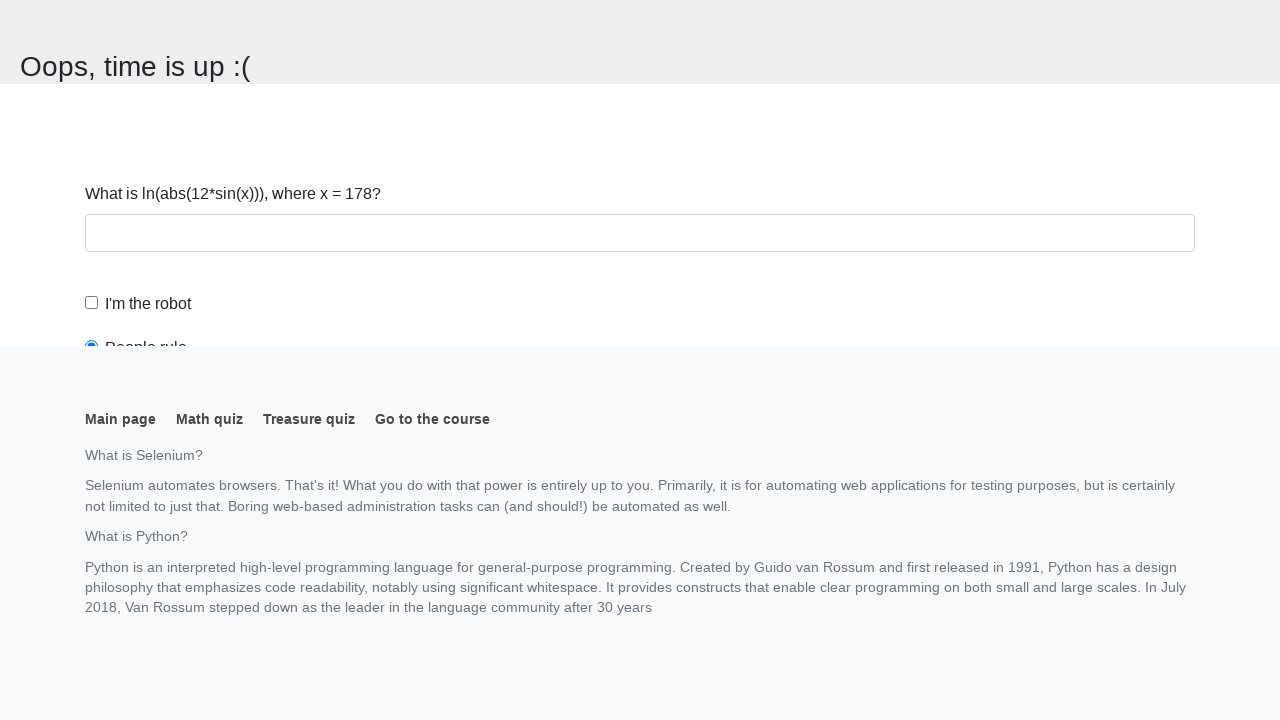

Navigated to form submission test page
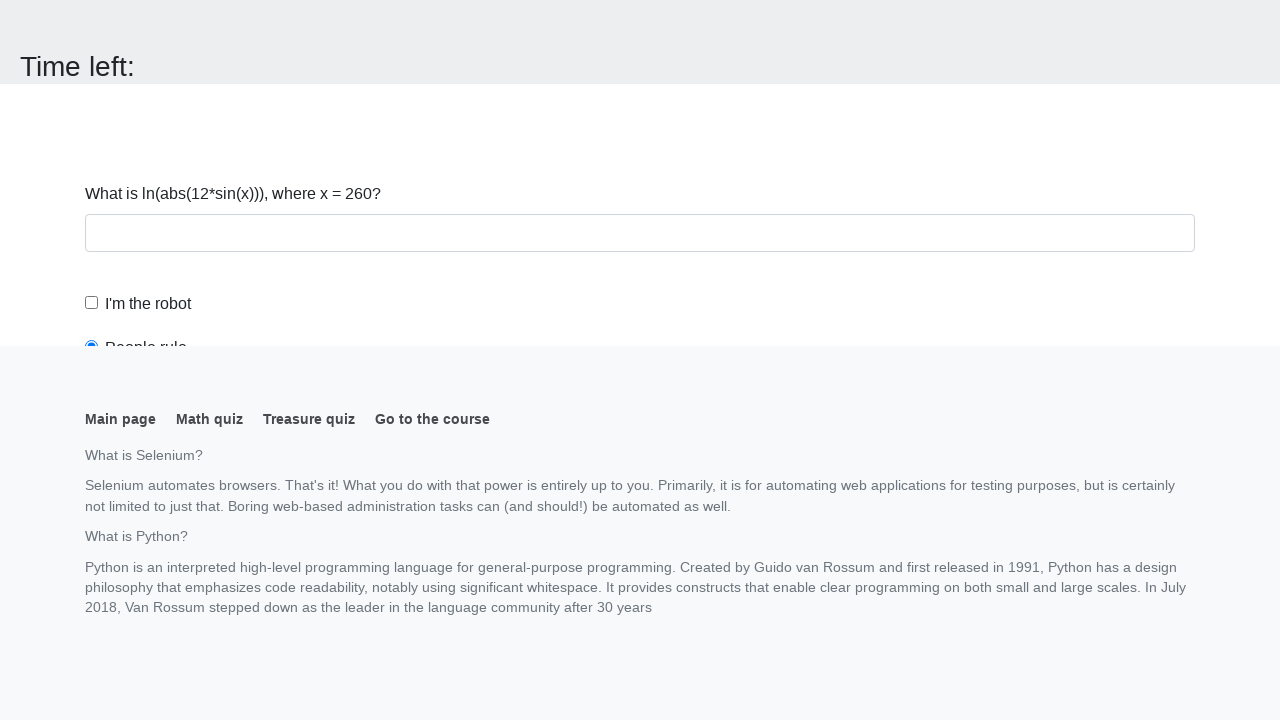

Retrieved number from input_value element
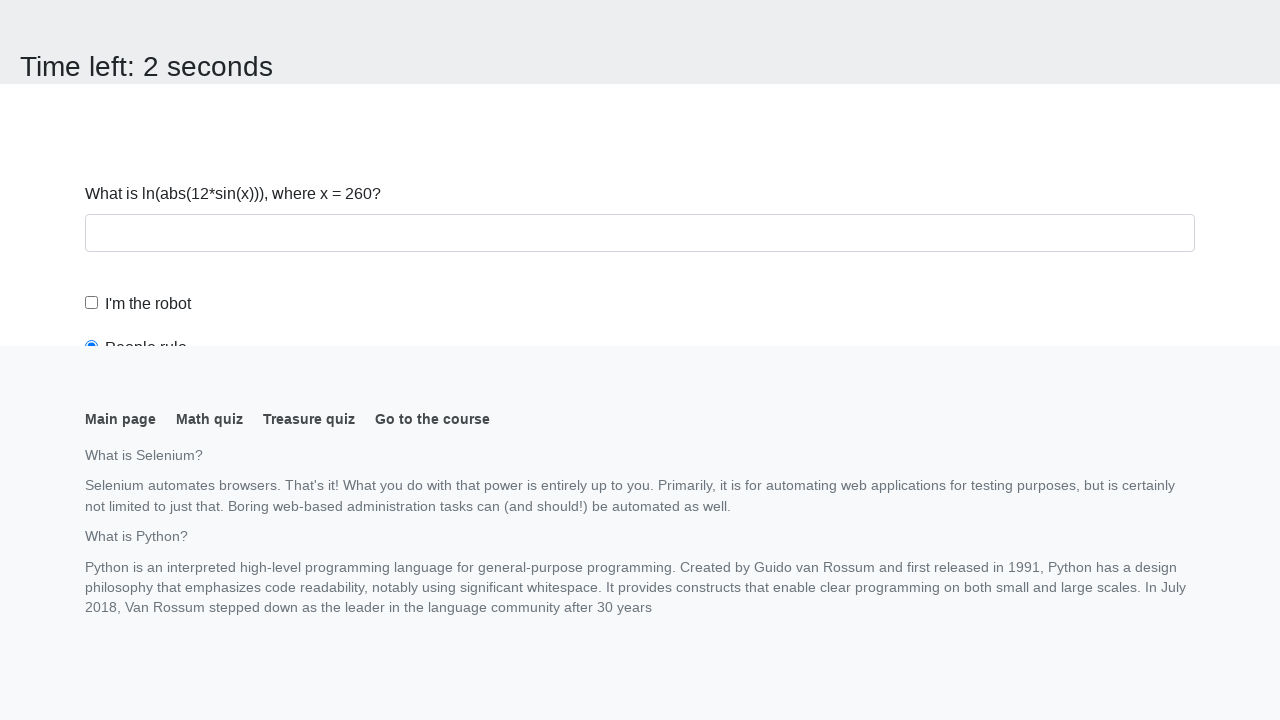

Calculated math formula result: 2.103997126076201
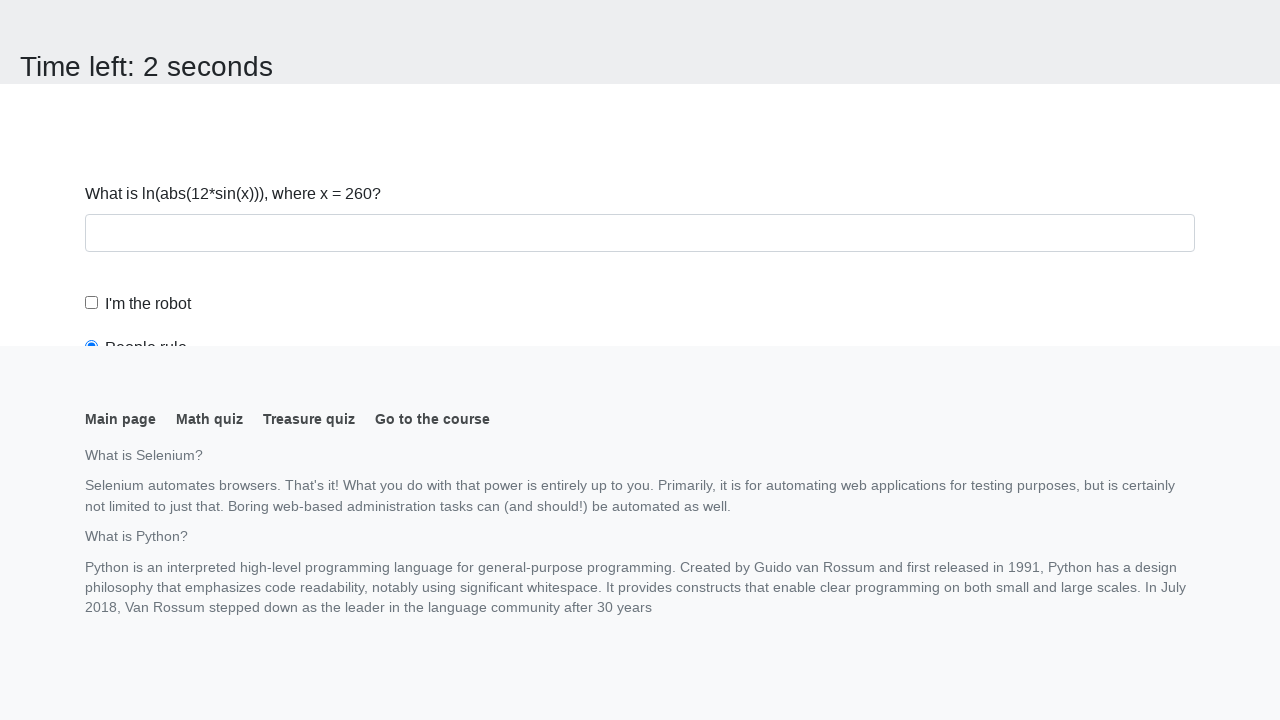

Filled answer field with calculated value on #answer
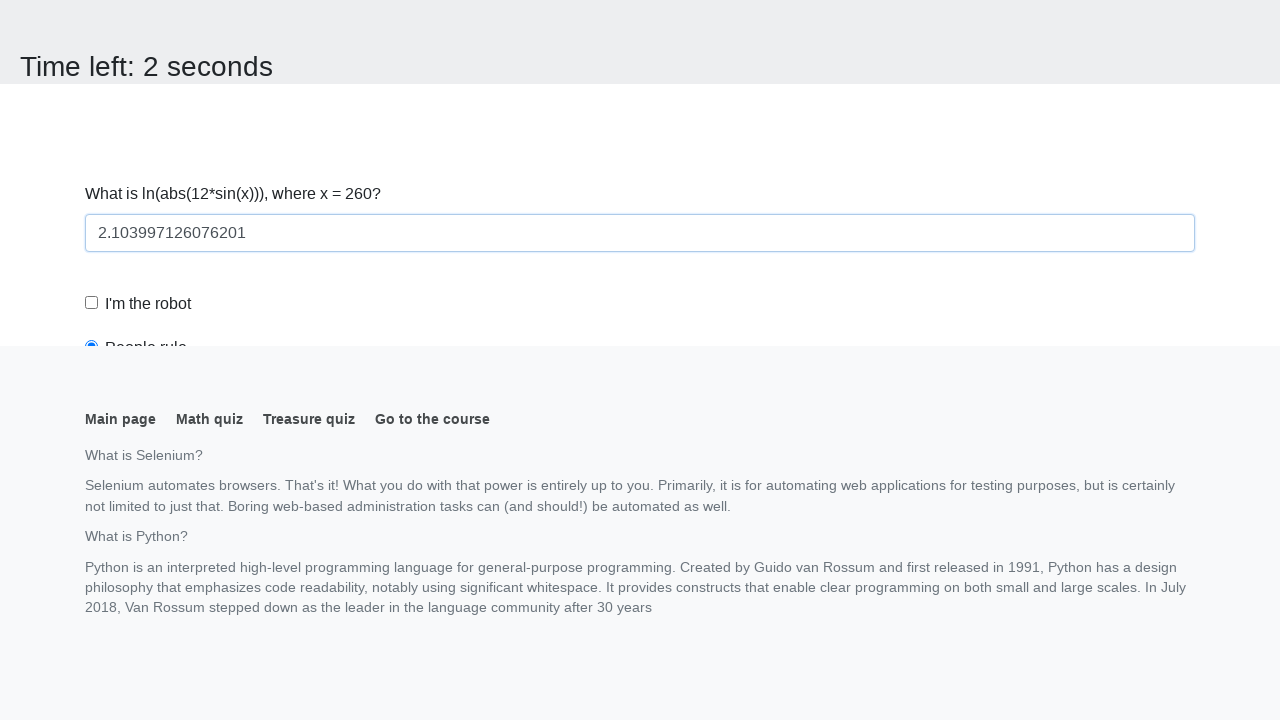

Hid footer element using JavaScript
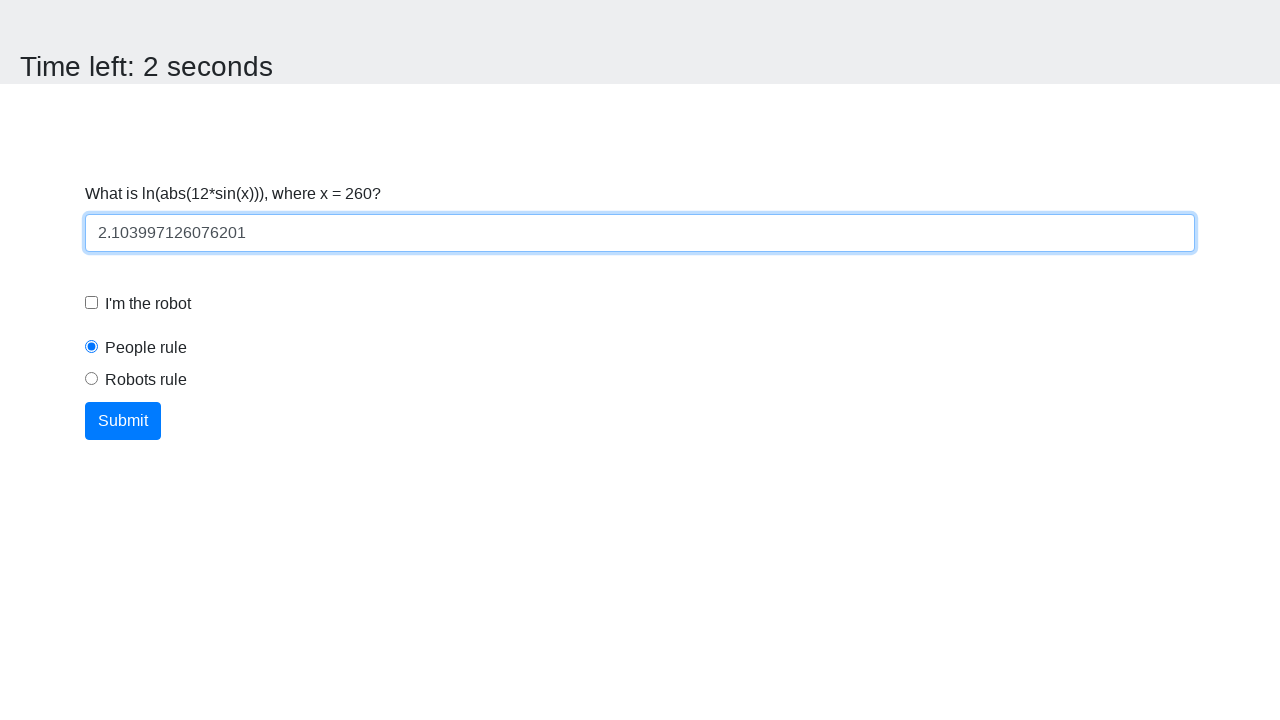

Clicked robot checkbox at (92, 303) on #robotCheckbox
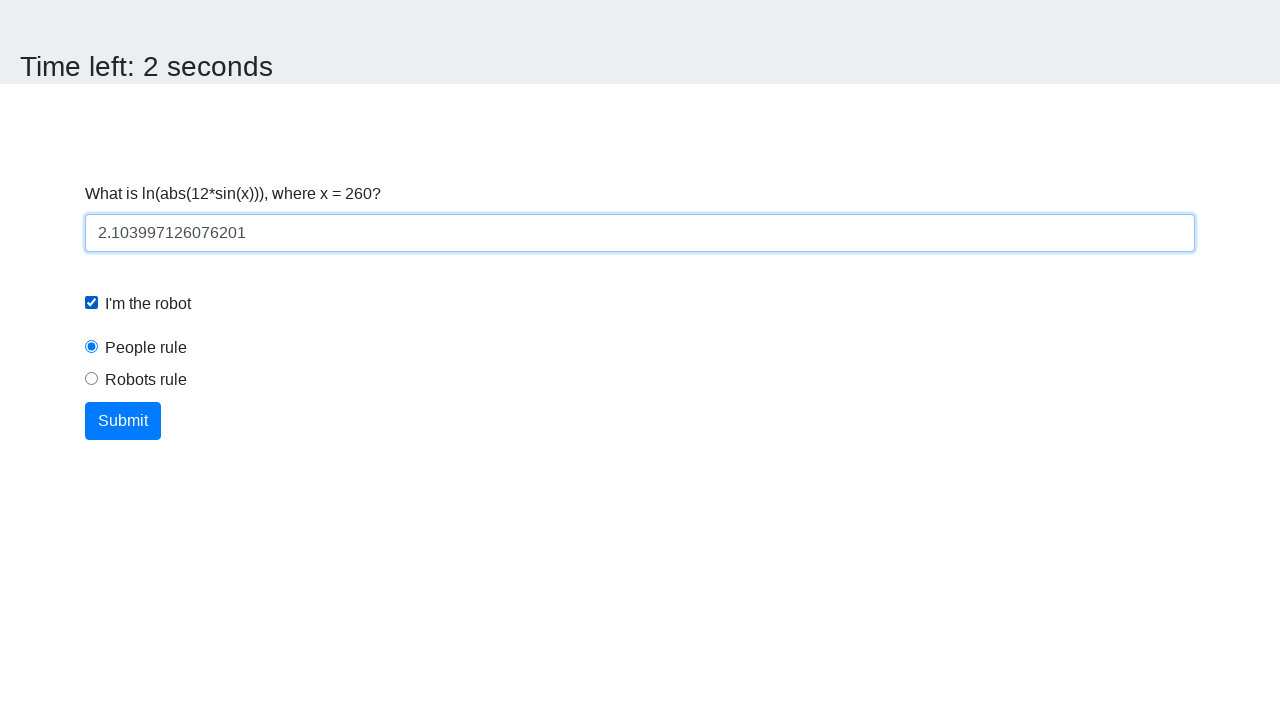

Clicked robots rule radio button at (92, 379) on #robotsRule
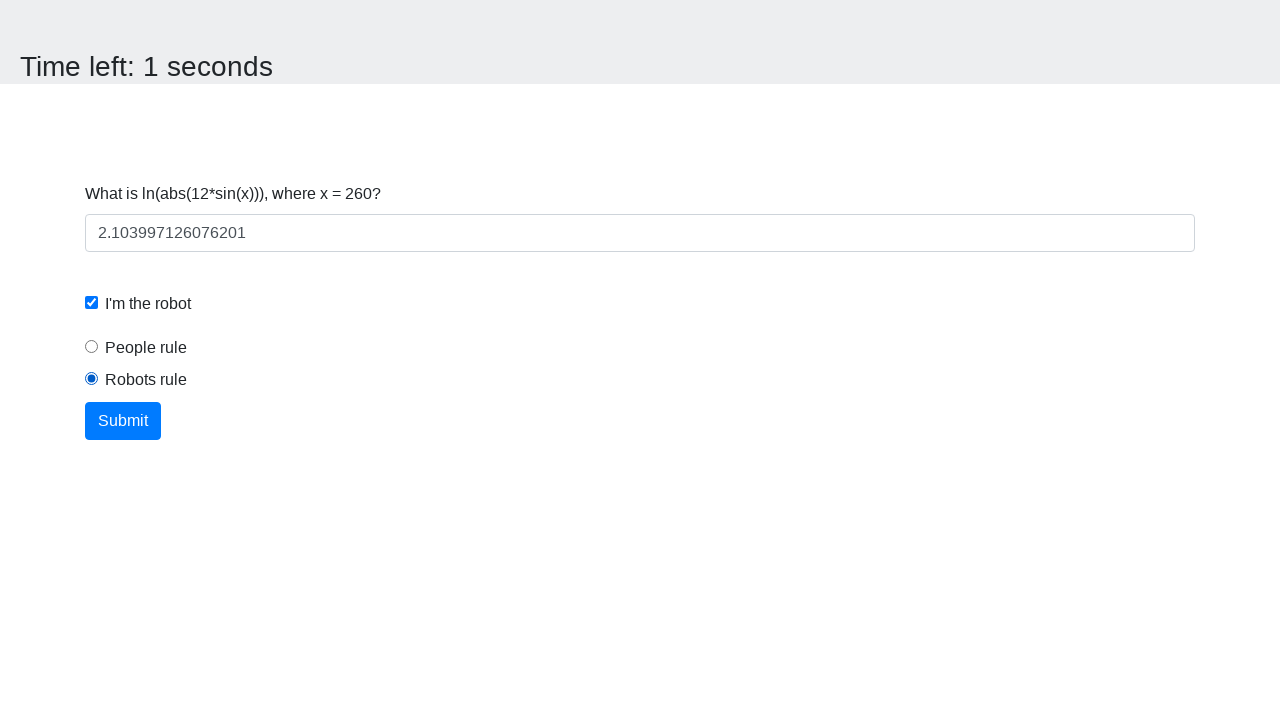

Clicked submit button to complete form submission at (123, 421) on button[type='submit']
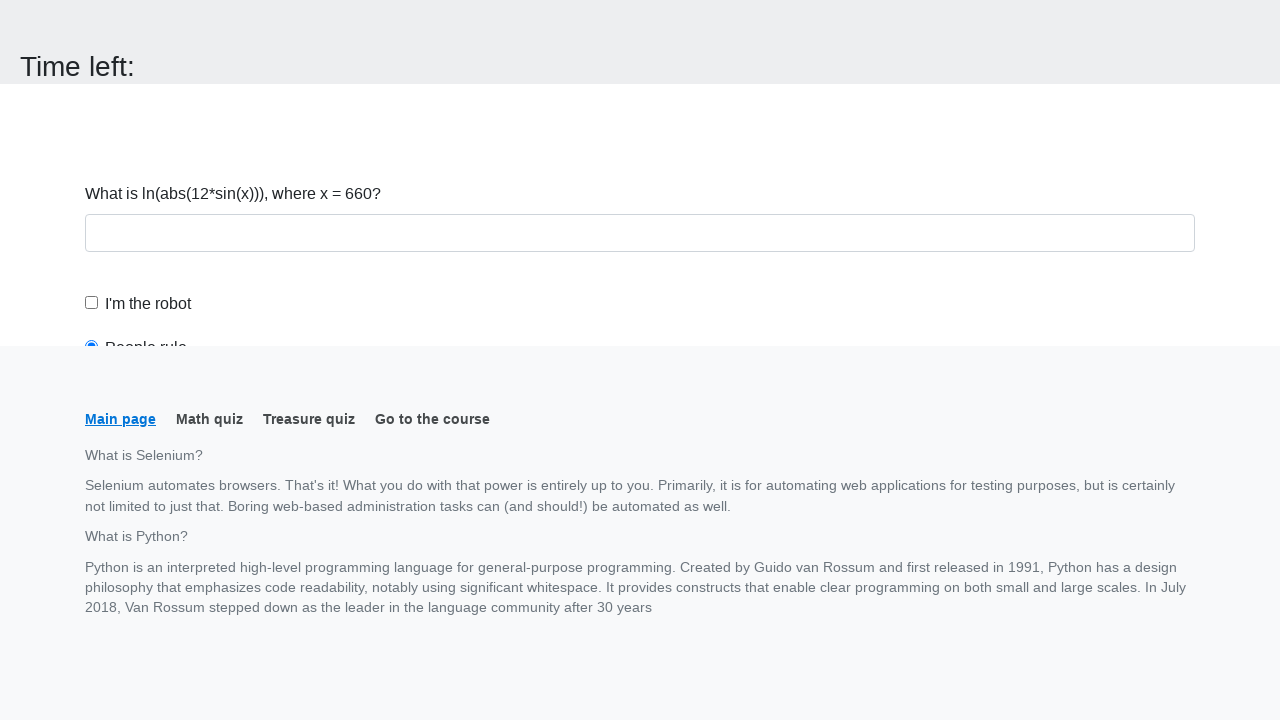

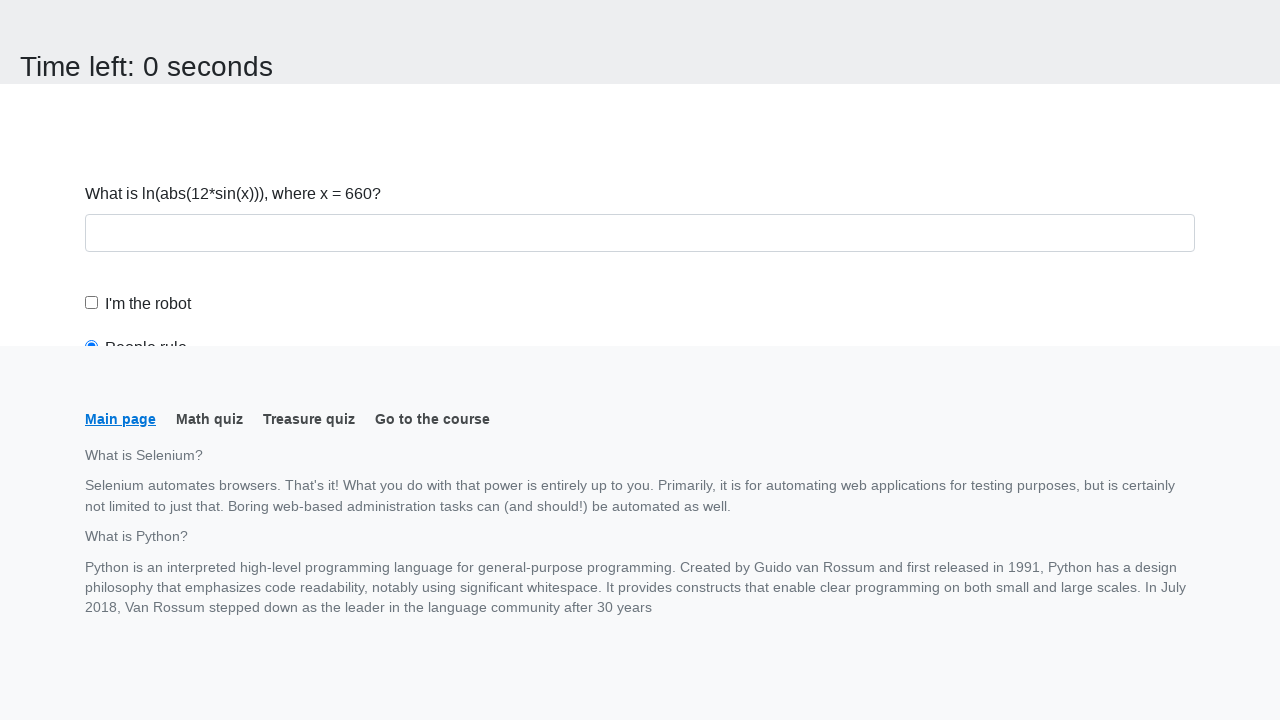